Tests mouse input events on a training page by performing left click, double click, and right click actions, then verifying the active element changes after each action.

Starting URL: https://v1.training-support.net/selenium/input-events

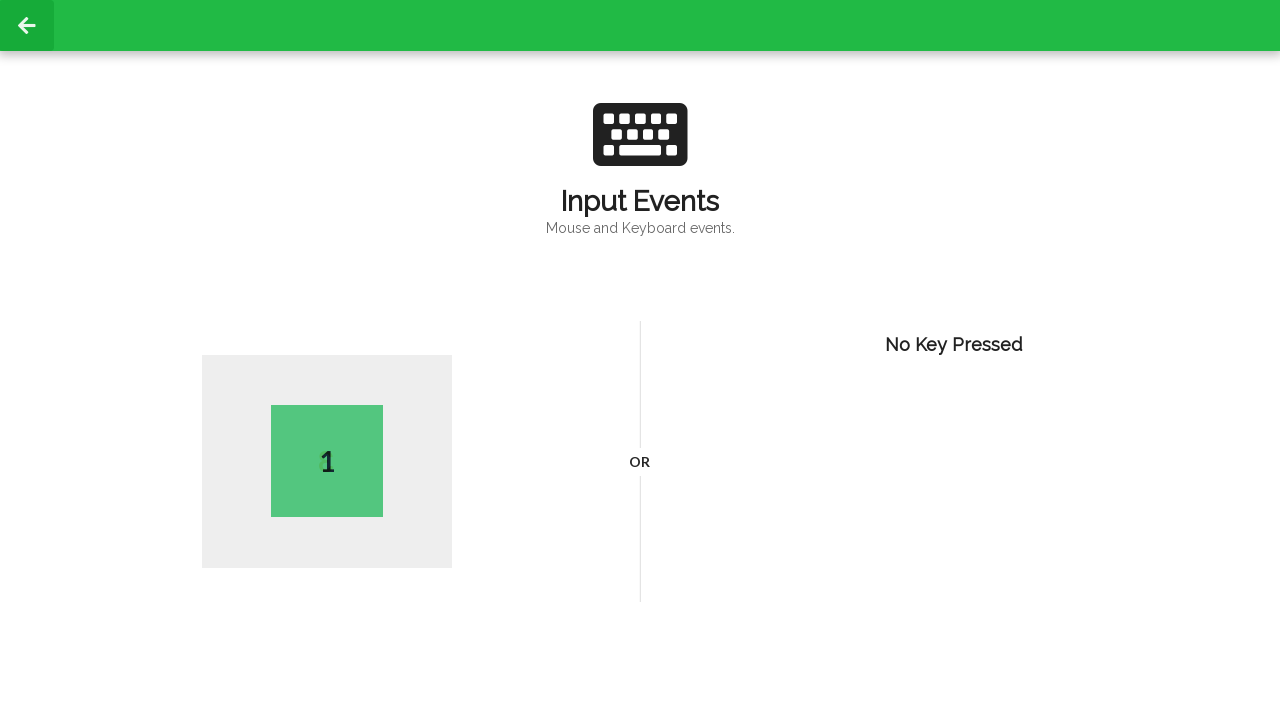

Performed left click action at coordinates (400, 300) at (400, 300)
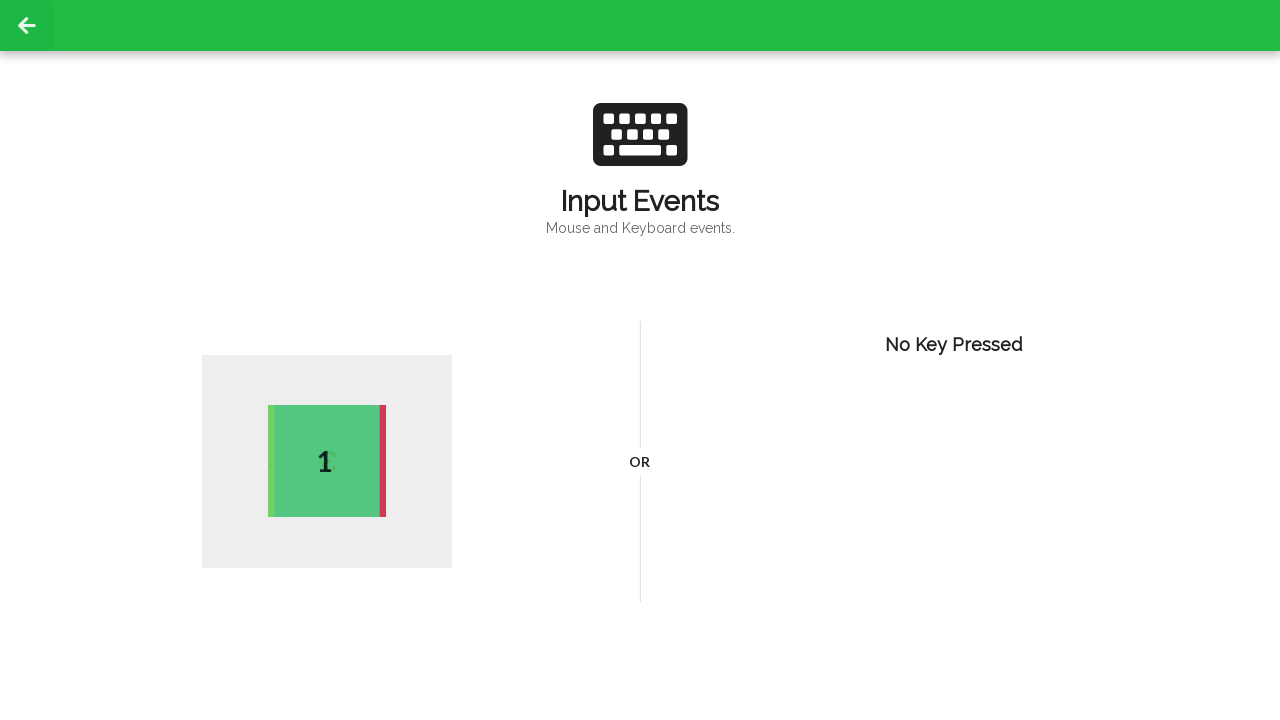

Active element appeared after left click
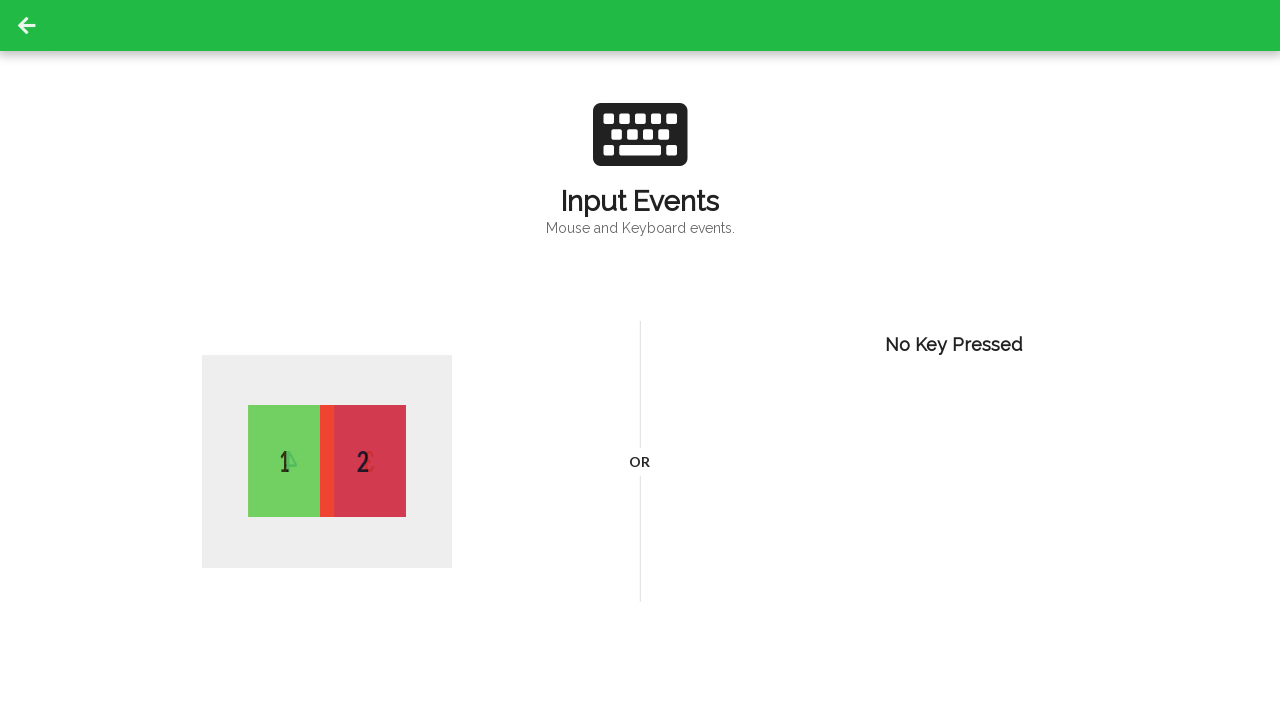

Performed double click action at coordinates (400, 300)
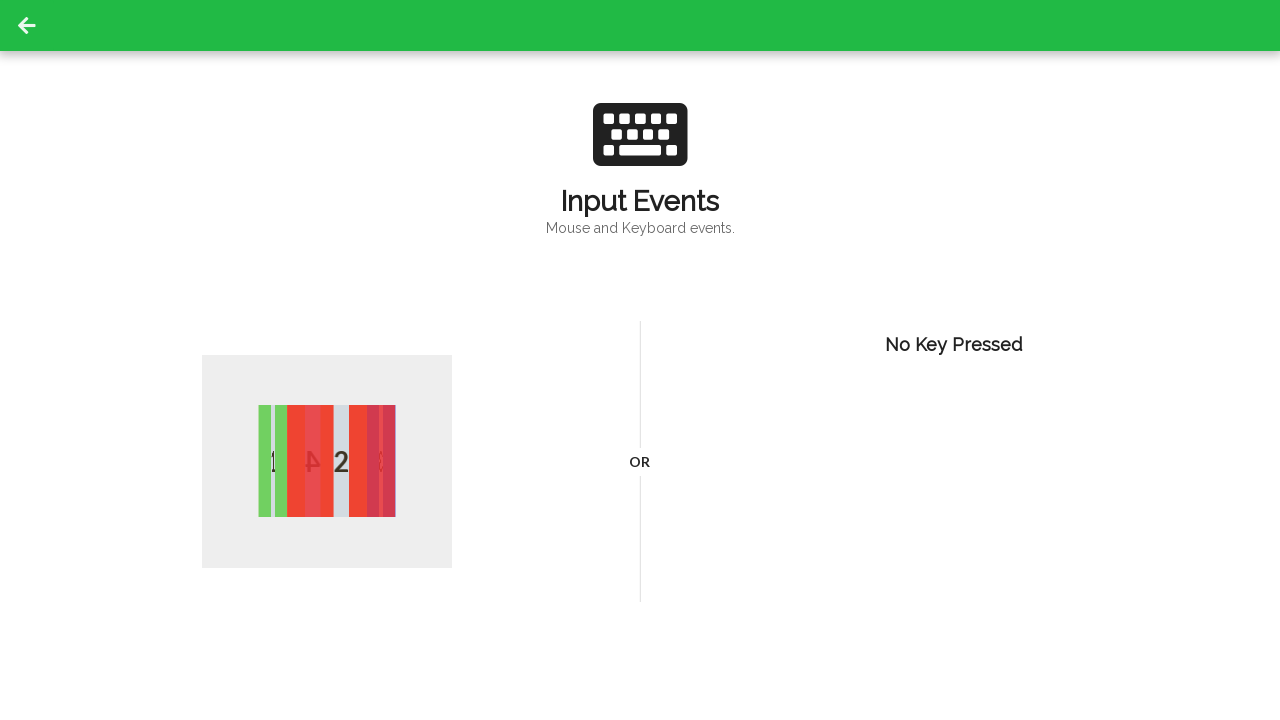

Active element appeared after double click
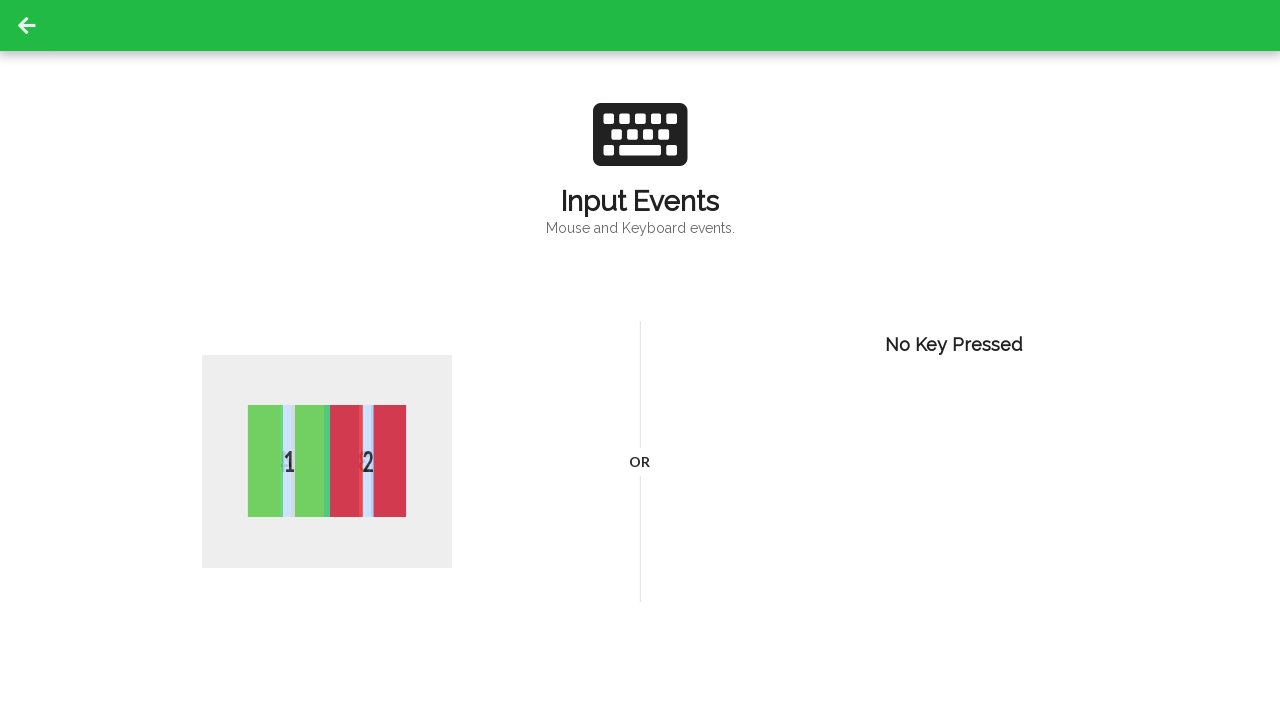

Performed right click action at coordinates (400, 300) at (400, 300)
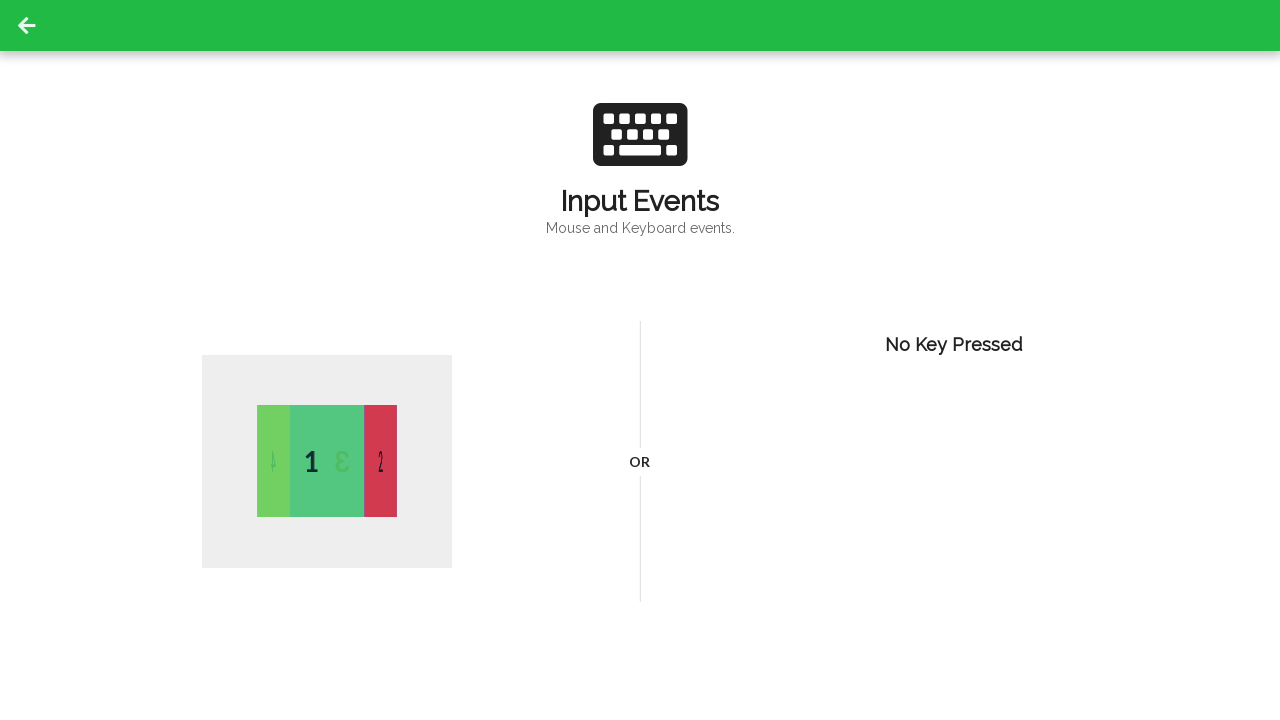

Active element appeared after right click
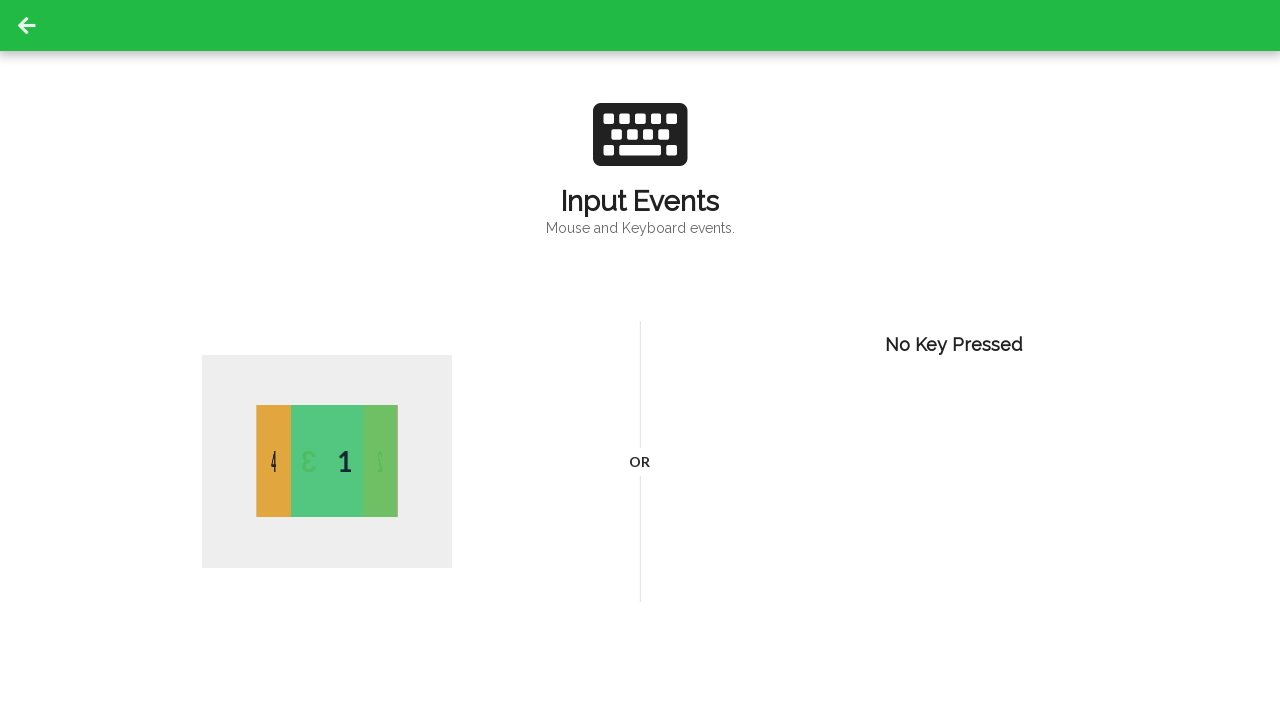

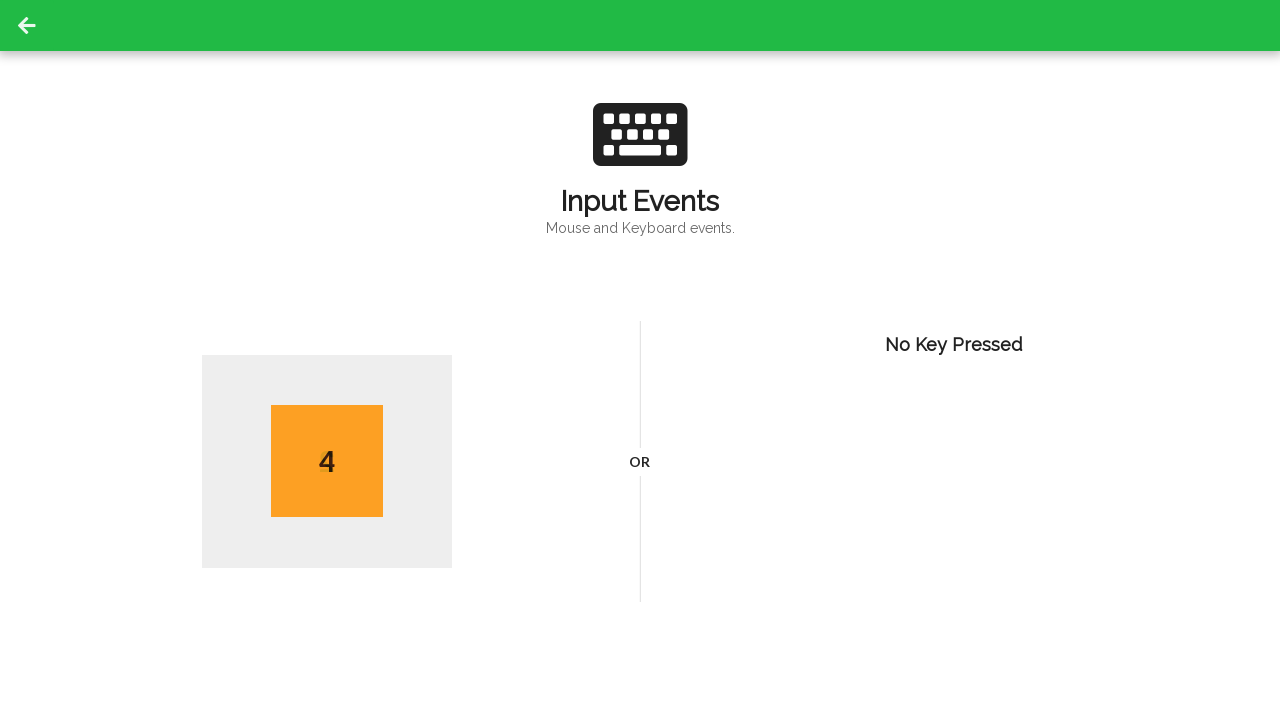